Tests form interaction with disabled textbox by filling a name field, clicking a button to enable another field, then filling and submitting the form

Starting URL: https://seleniumpractise.blogspot.com/2016/09/how-to-work-with-disable-textbox-or.html

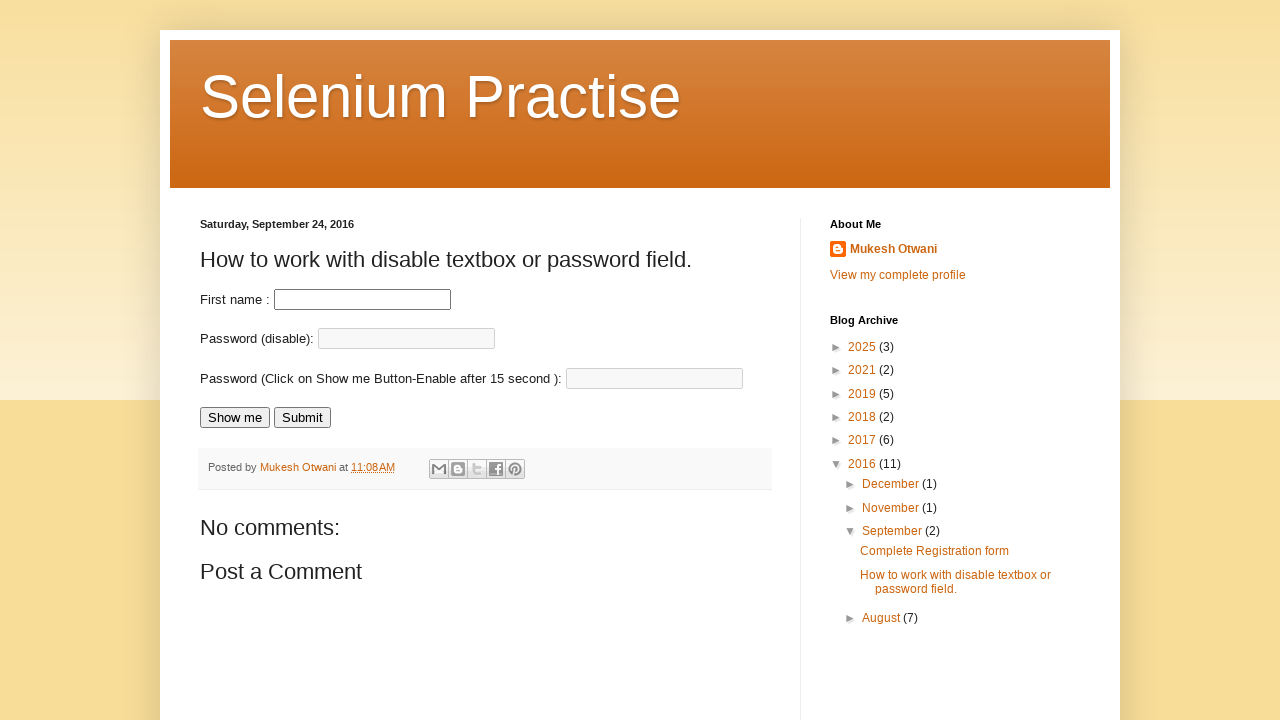

Filled first name field with 'Pavithra' on #fname
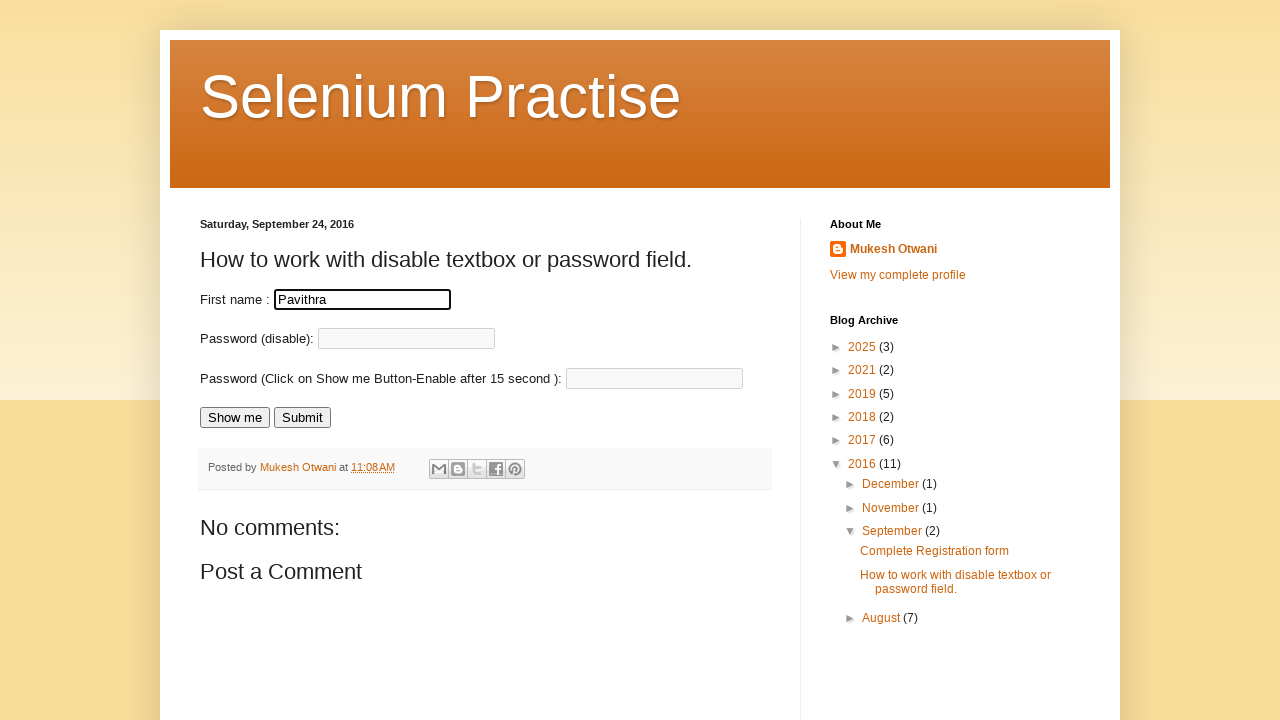

Clicked 'Show me' button to enable password field at (235, 418) on input[value='Show me']
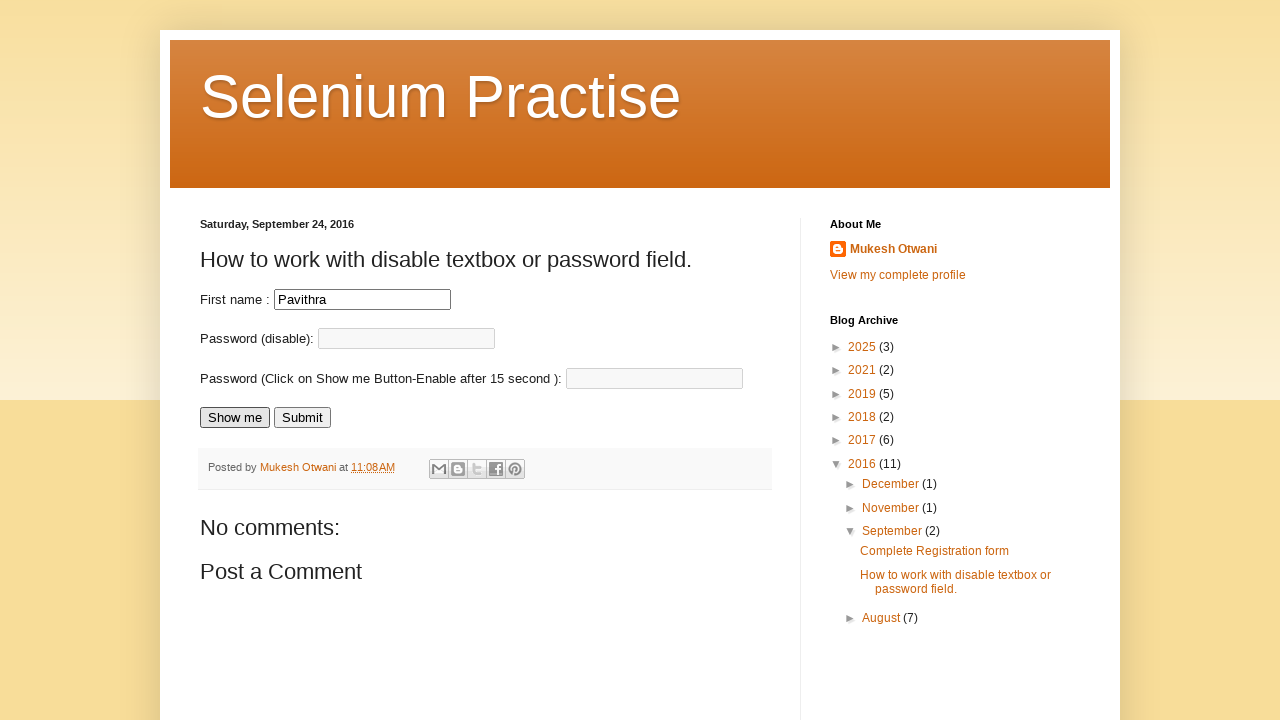

Password field became visible and enabled
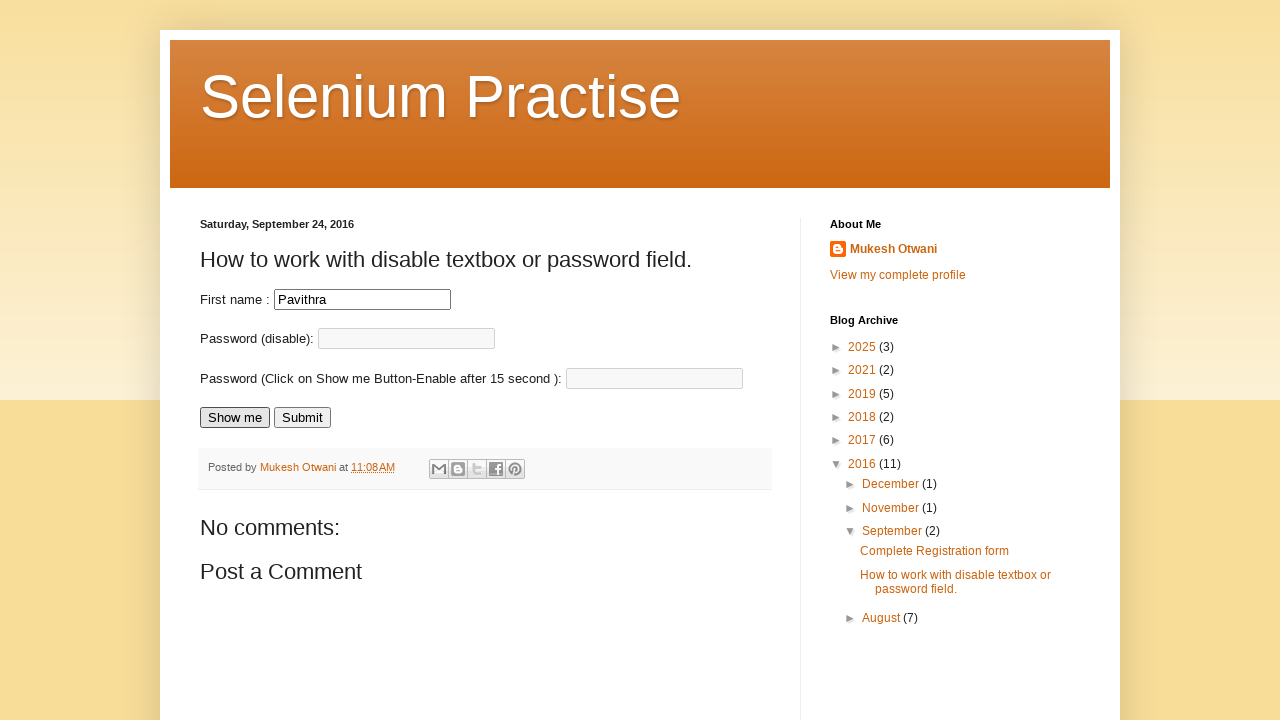

Filled password field with 'Test' on #passnew
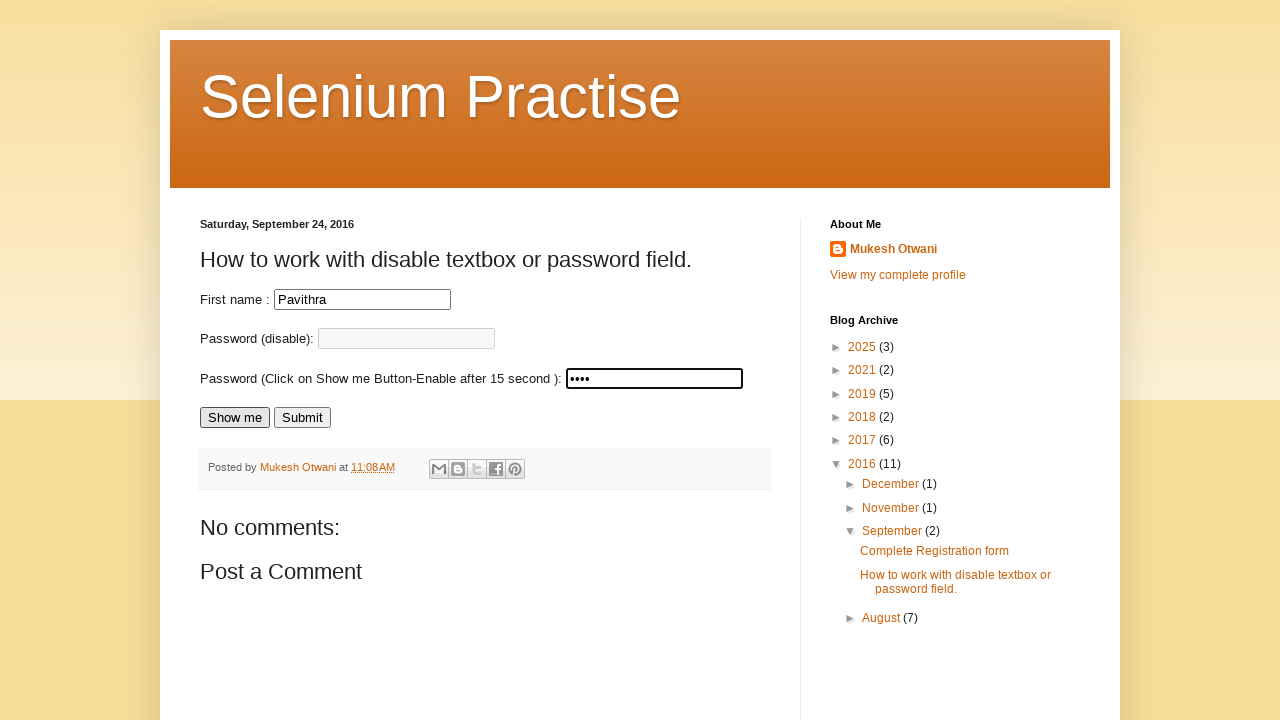

Clicked Submit button to submit the form at (302, 418) on input[value='Submit']
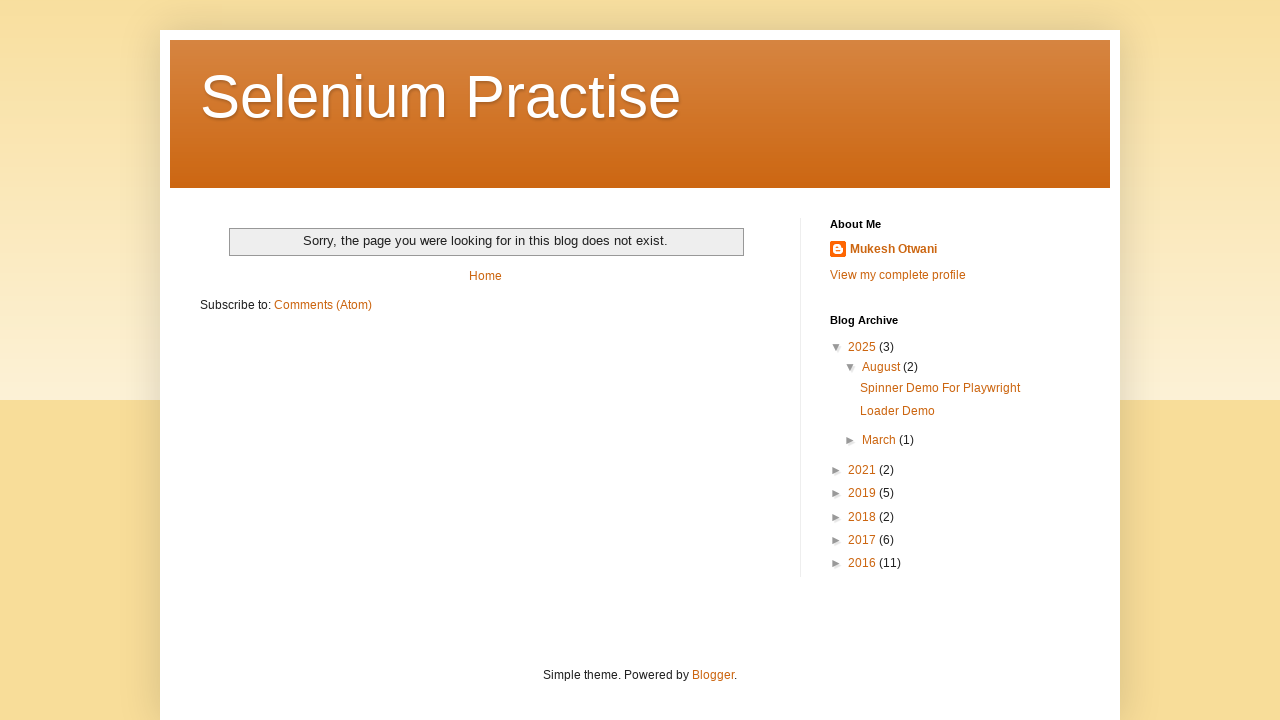

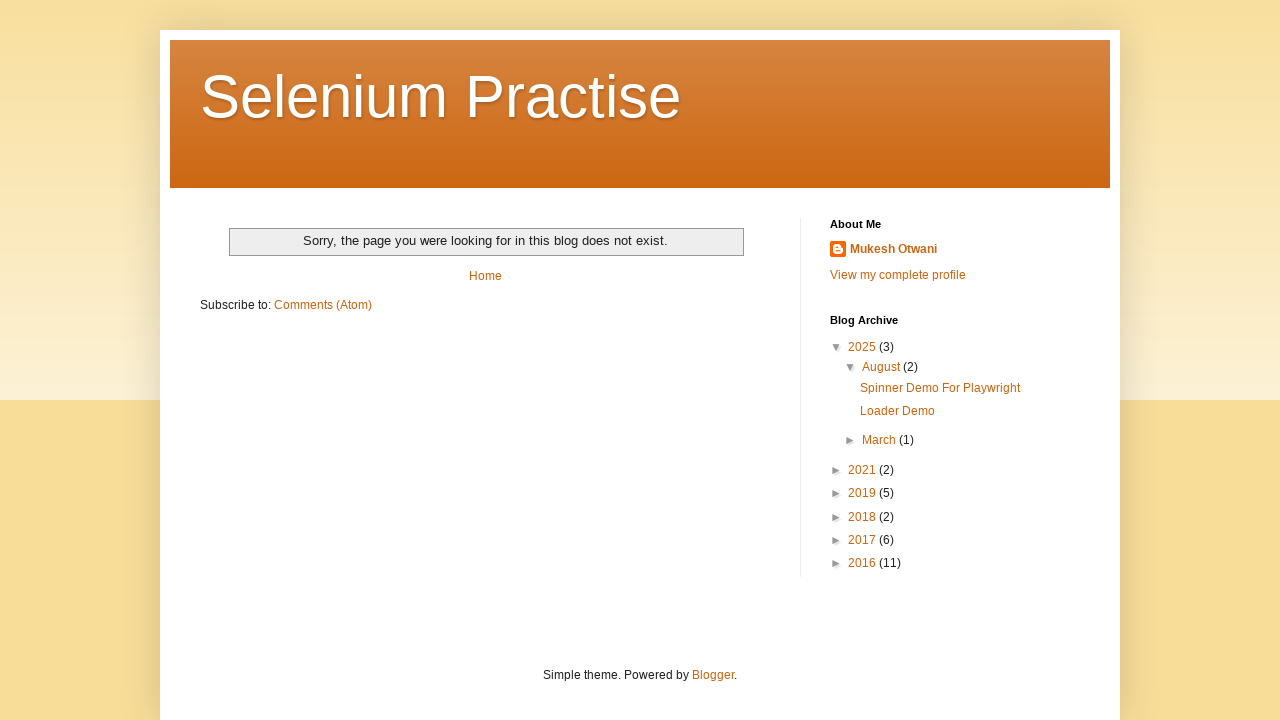